Tests hover functionality by hovering over an image to reveal a hidden link

Starting URL: https://the-internet.herokuapp.com/hovers

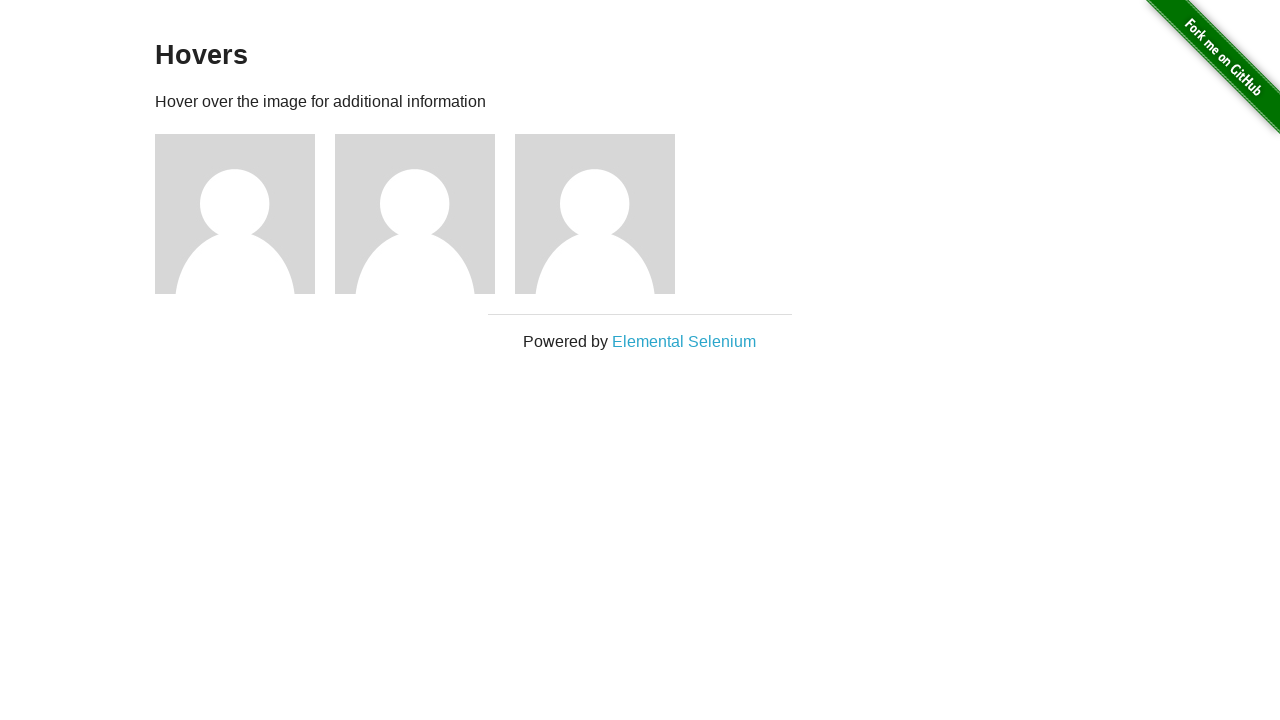

Hovered over the first figure element to reveal hidden link at (245, 214) on .figure >> nth=0
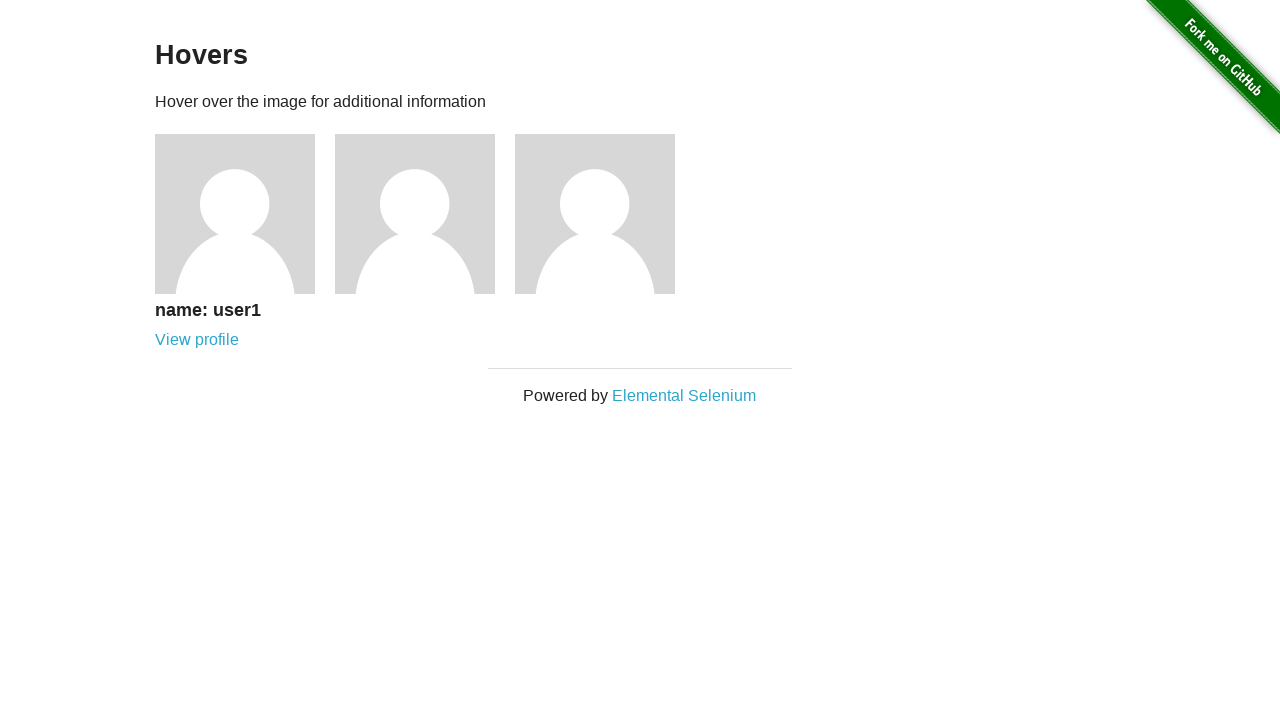

Profile link became visible after hover
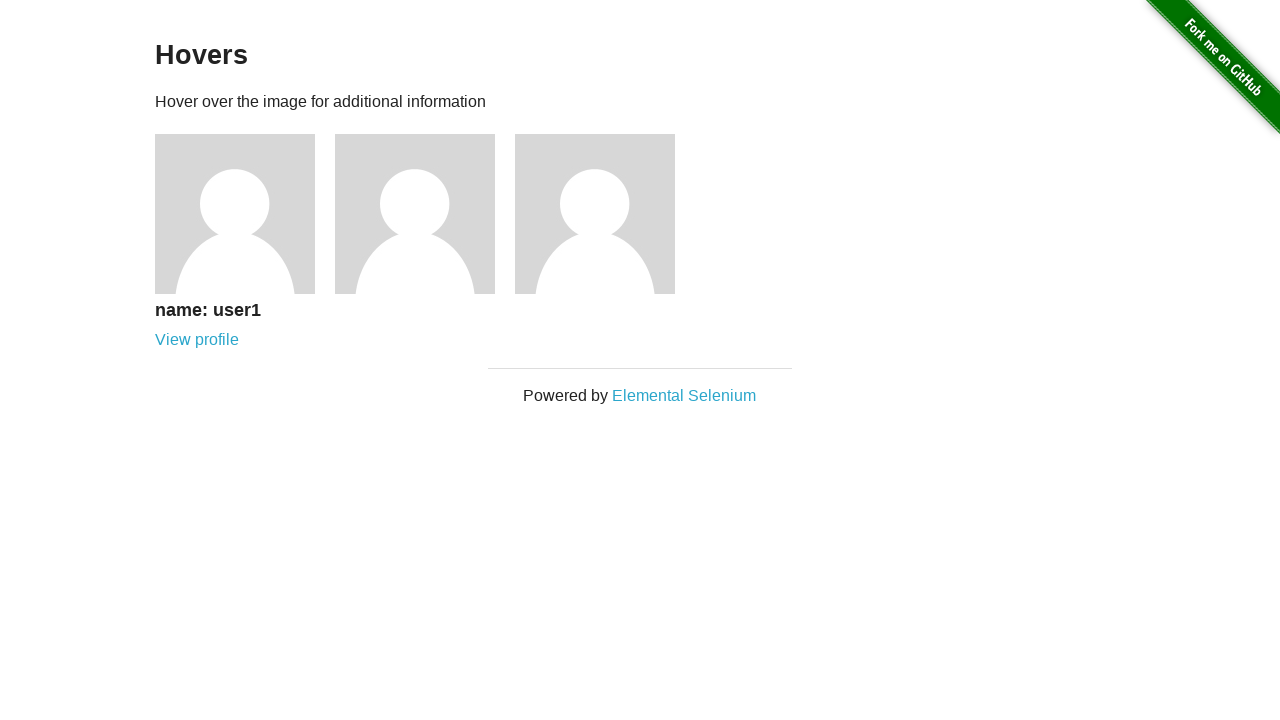

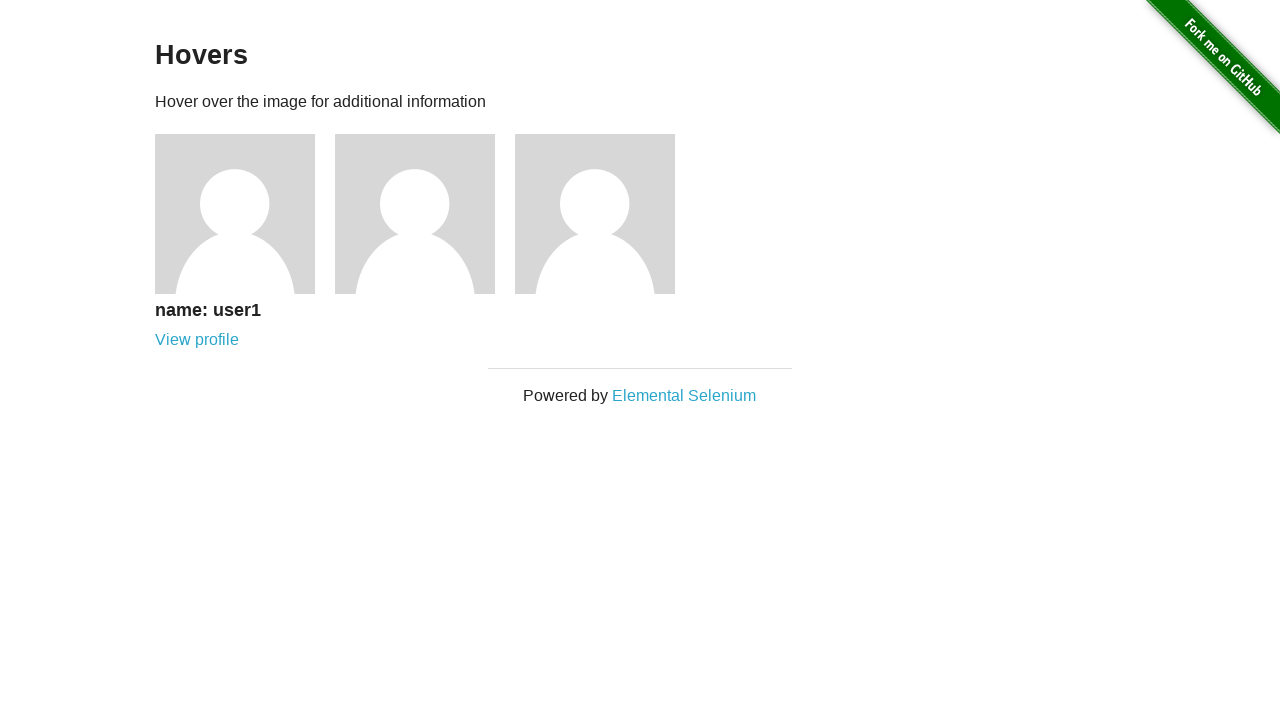